Tests a TodoMVC application by adding three tasks to a todo list and then marking each task as complete, verifying the item count decreases after each completion

Starting URL: https://todomvc.com/examples/angular/dist/browser/#

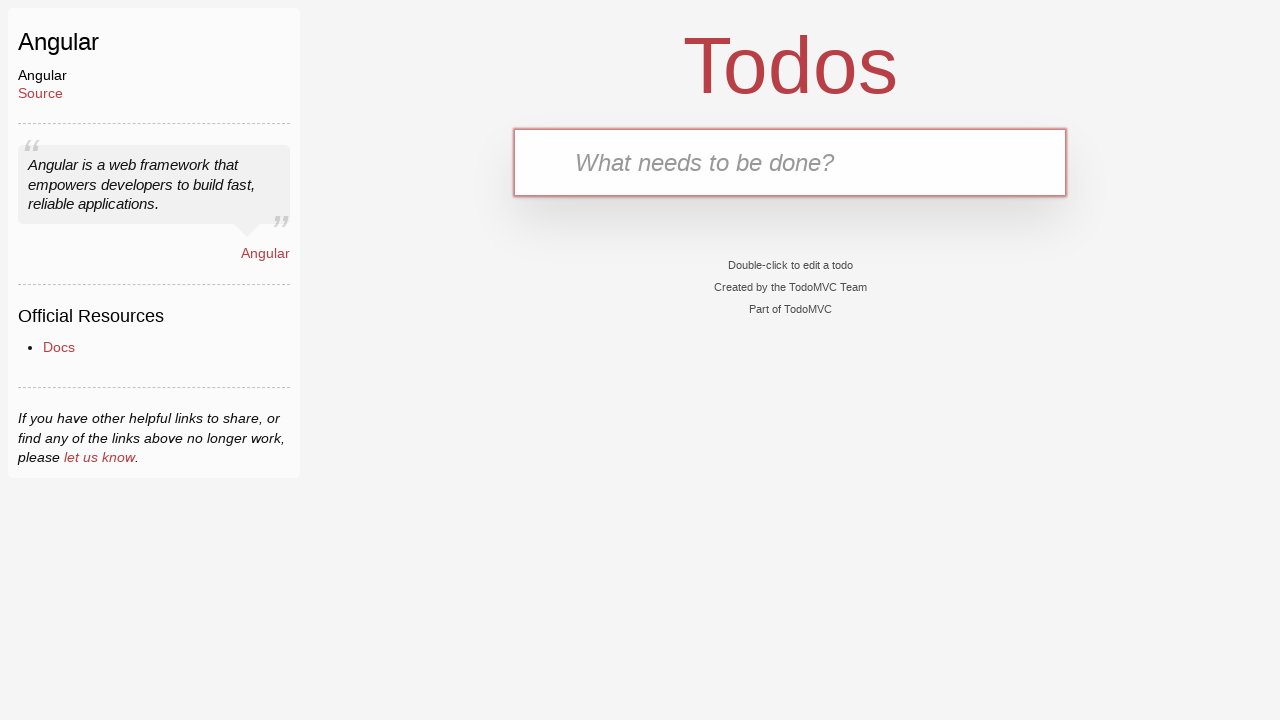

Filled input field with first task 'Complete Robot Framework Training' on input.new-todo
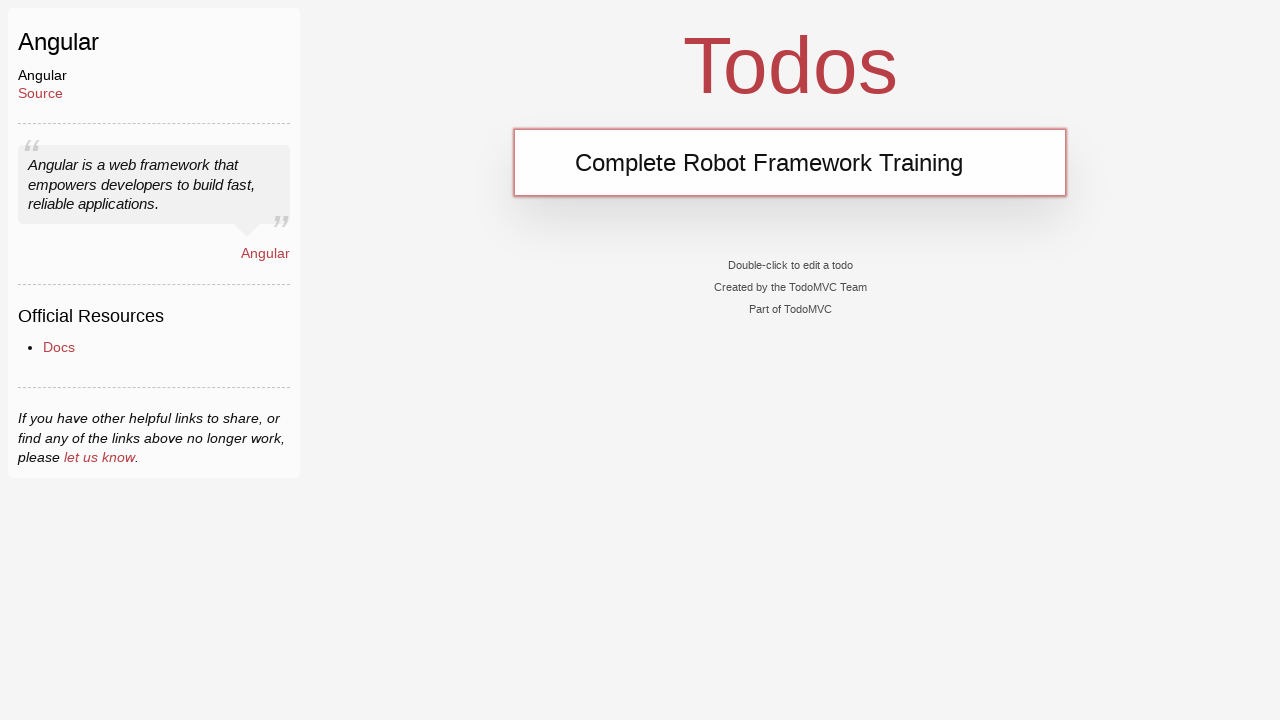

Pressed Enter to add first task to the list on input.new-todo
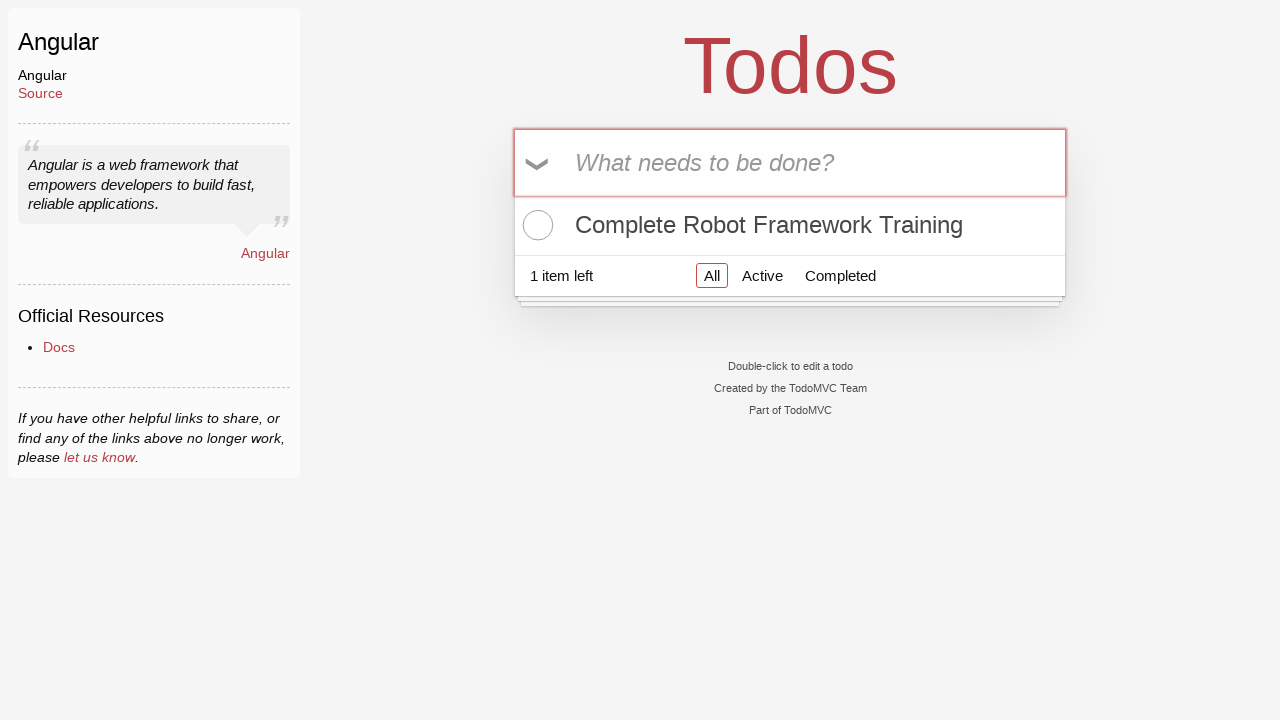

Filled input field with second task 'Write Automated Tests' on input.new-todo
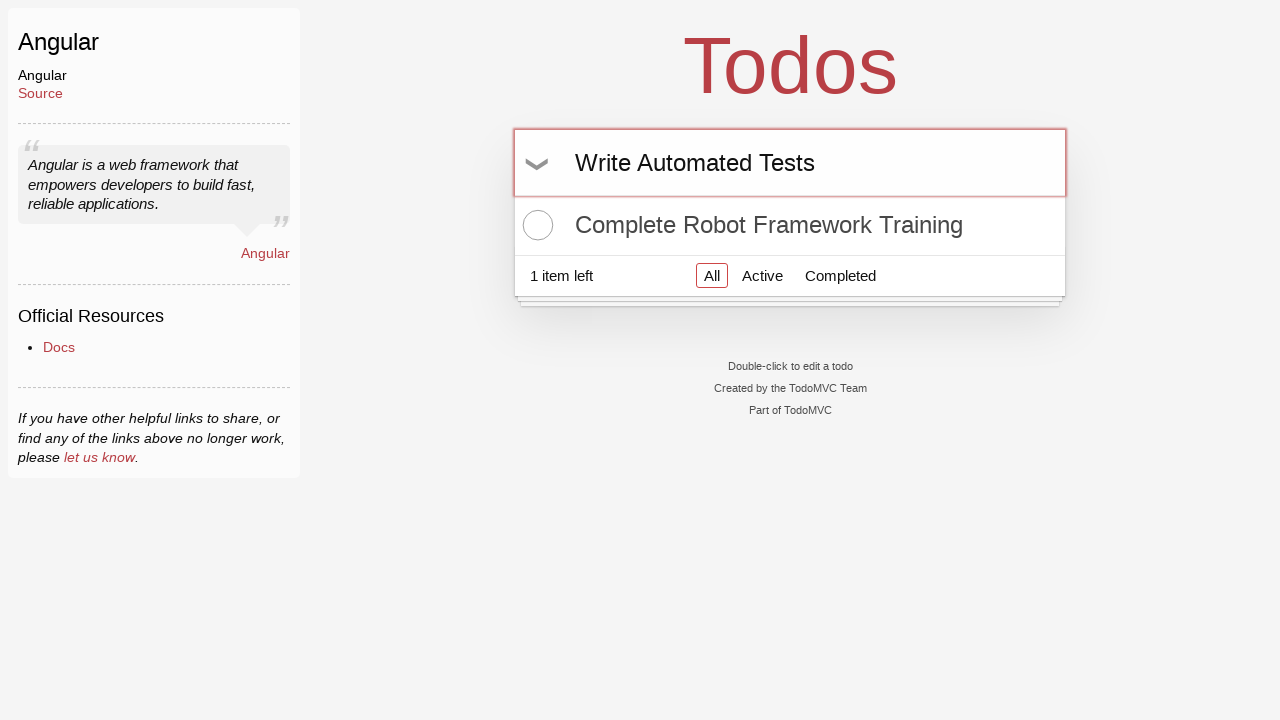

Pressed Enter to add second task to the list on input.new-todo
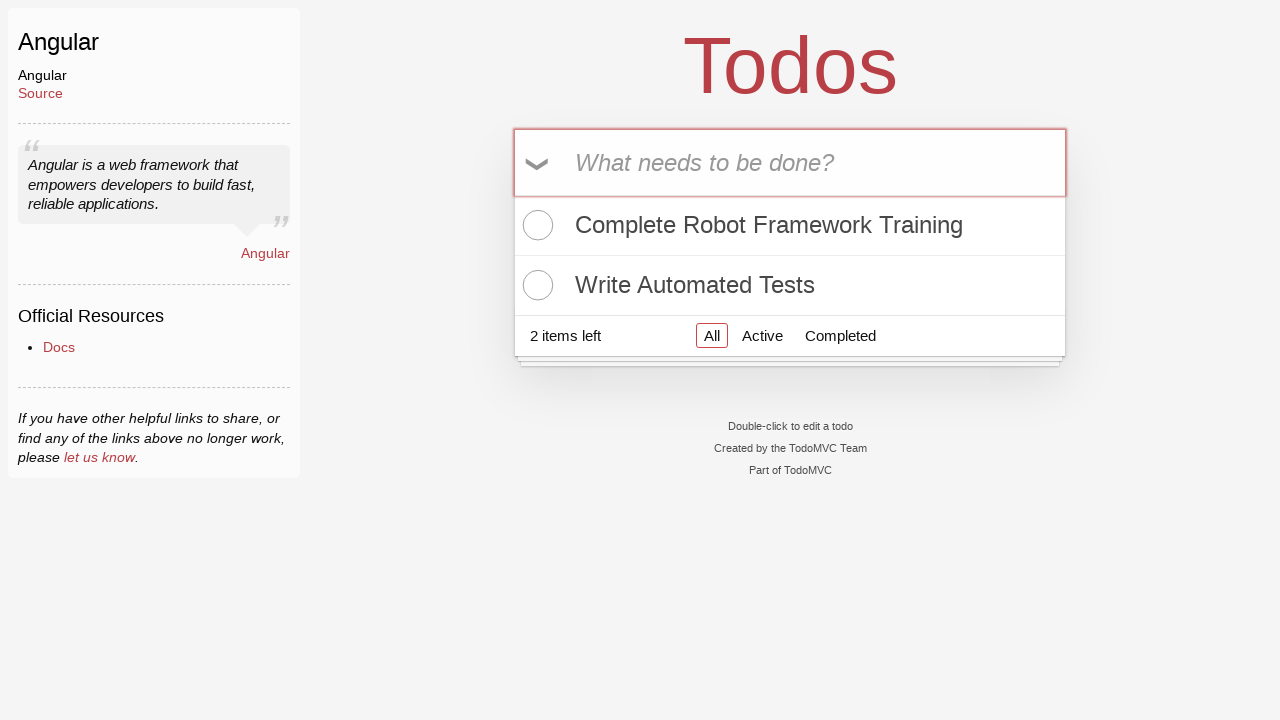

Filled input field with third task 'Take a nap' on input.new-todo
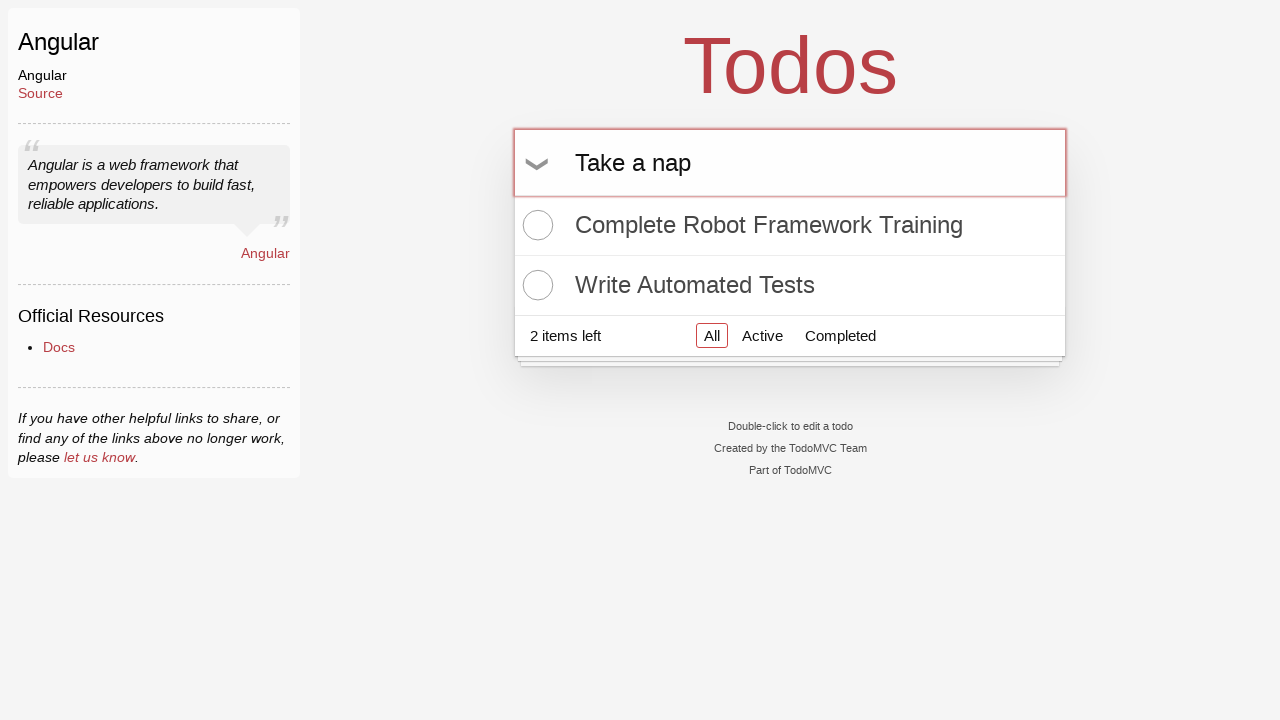

Pressed Enter to add third task to the list on input.new-todo
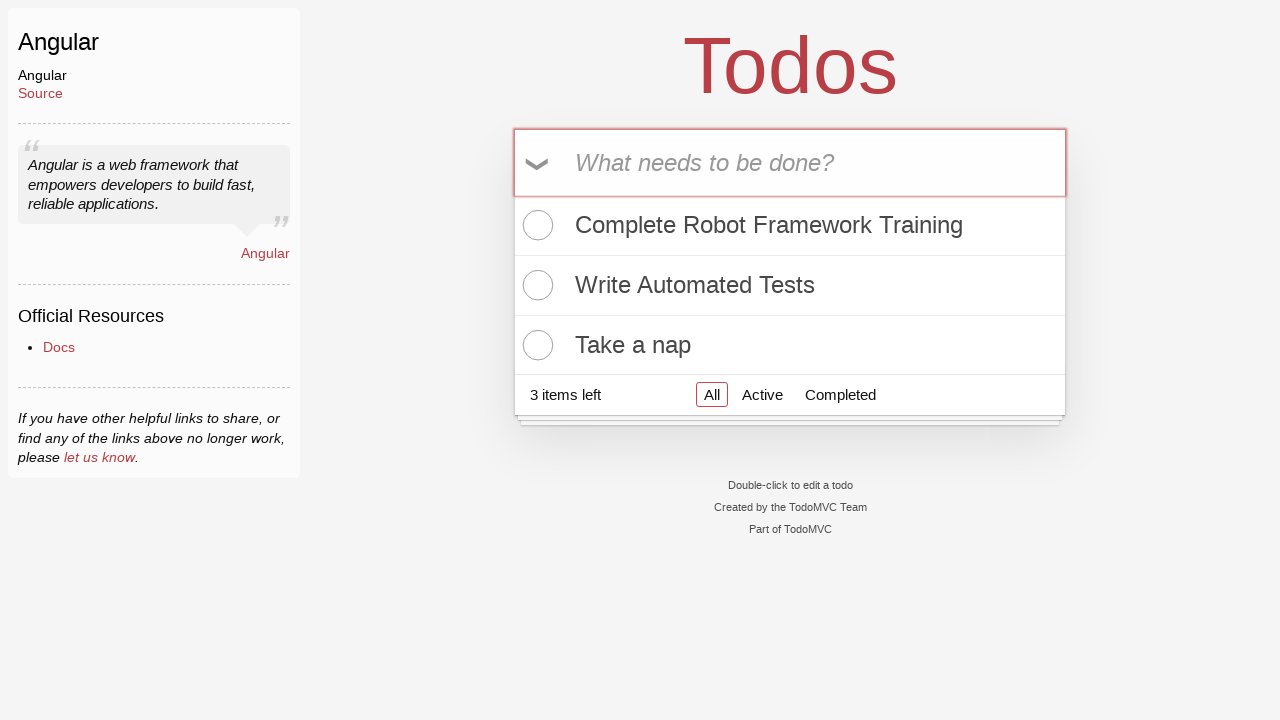

Verified that todo-count element is visible, confirming 3 items added
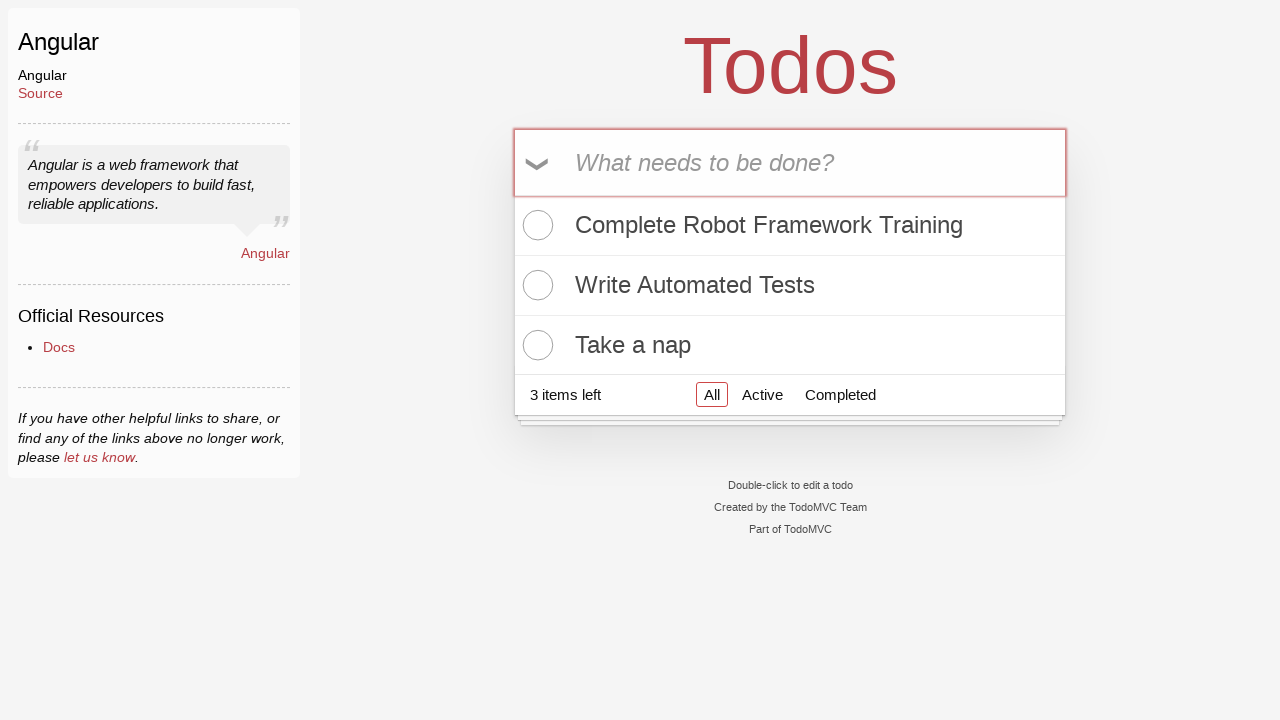

Clicked checkbox to mark 'Complete Robot Framework Training' as complete at (535, 225) on xpath=//*[contains(text(), 'Complete Robot Framework Training')]/../input
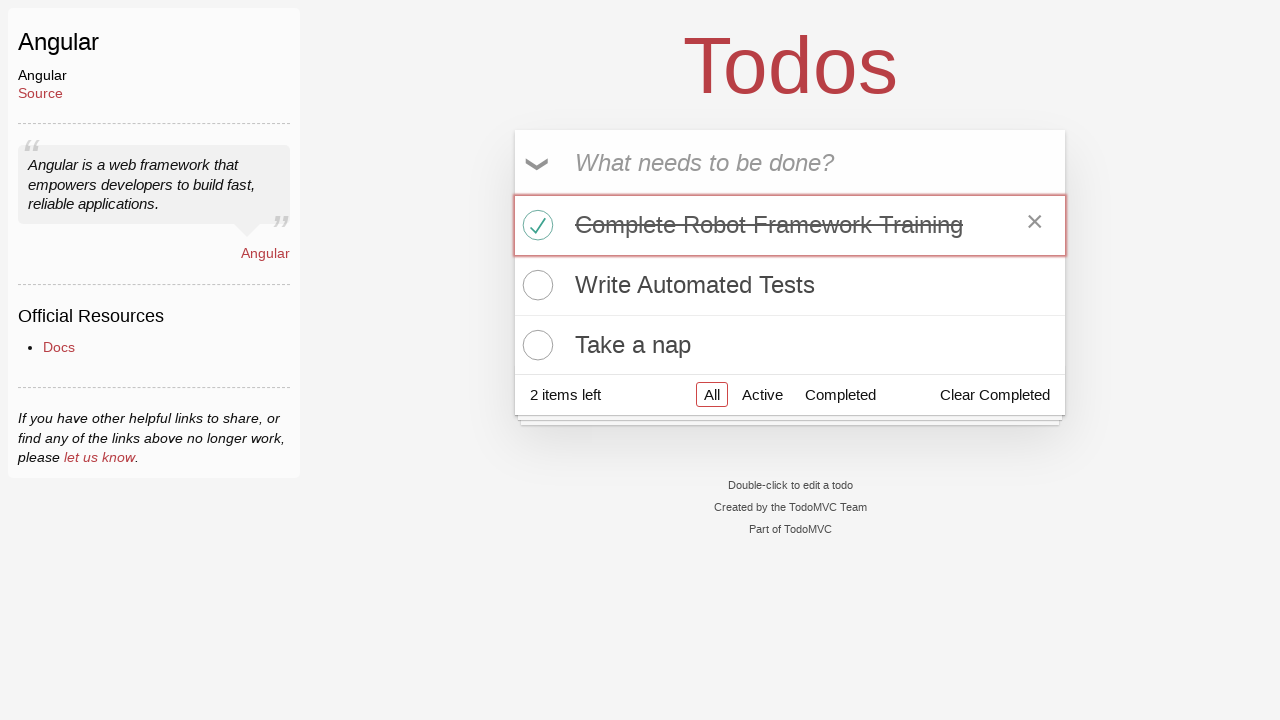

Clicked checkbox to mark 'Write Automated Tests' as complete at (535, 285) on xpath=//*[contains(text(), 'Write Automated Tests')]/../input
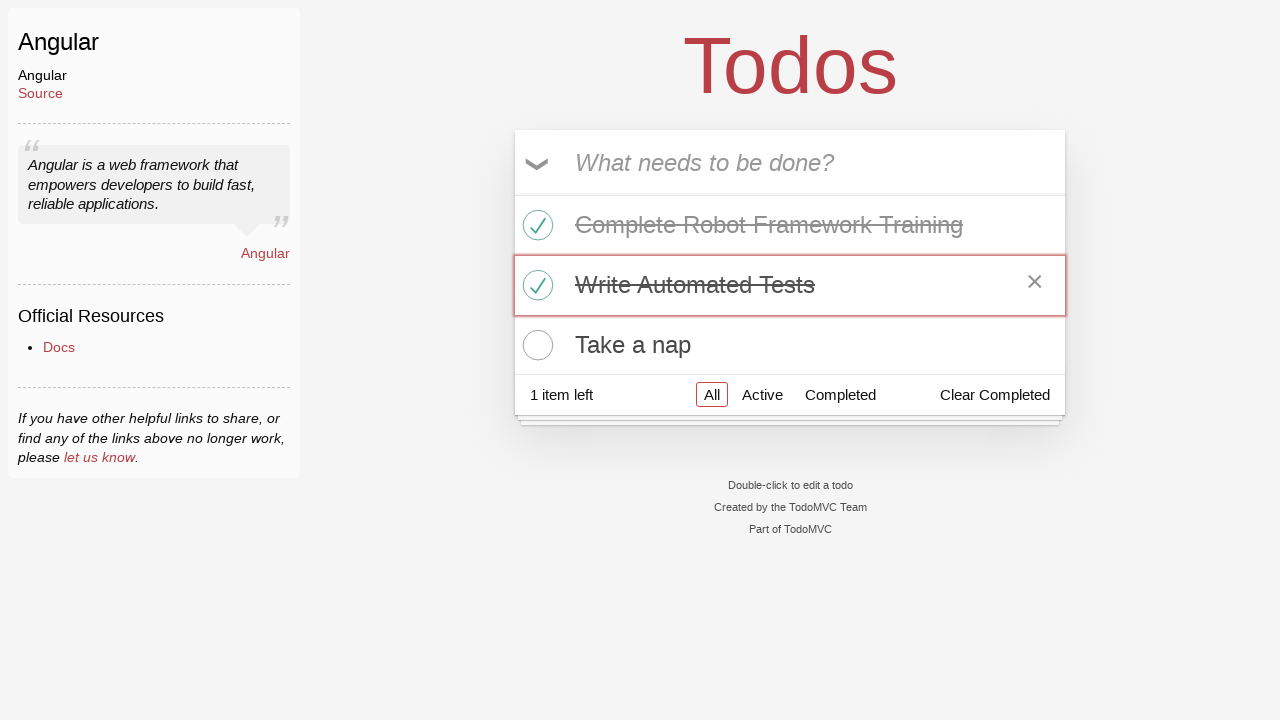

Clicked checkbox to mark 'Take a nap' as complete at (535, 345) on xpath=//*[contains(text(), 'Take a nap')]/../input
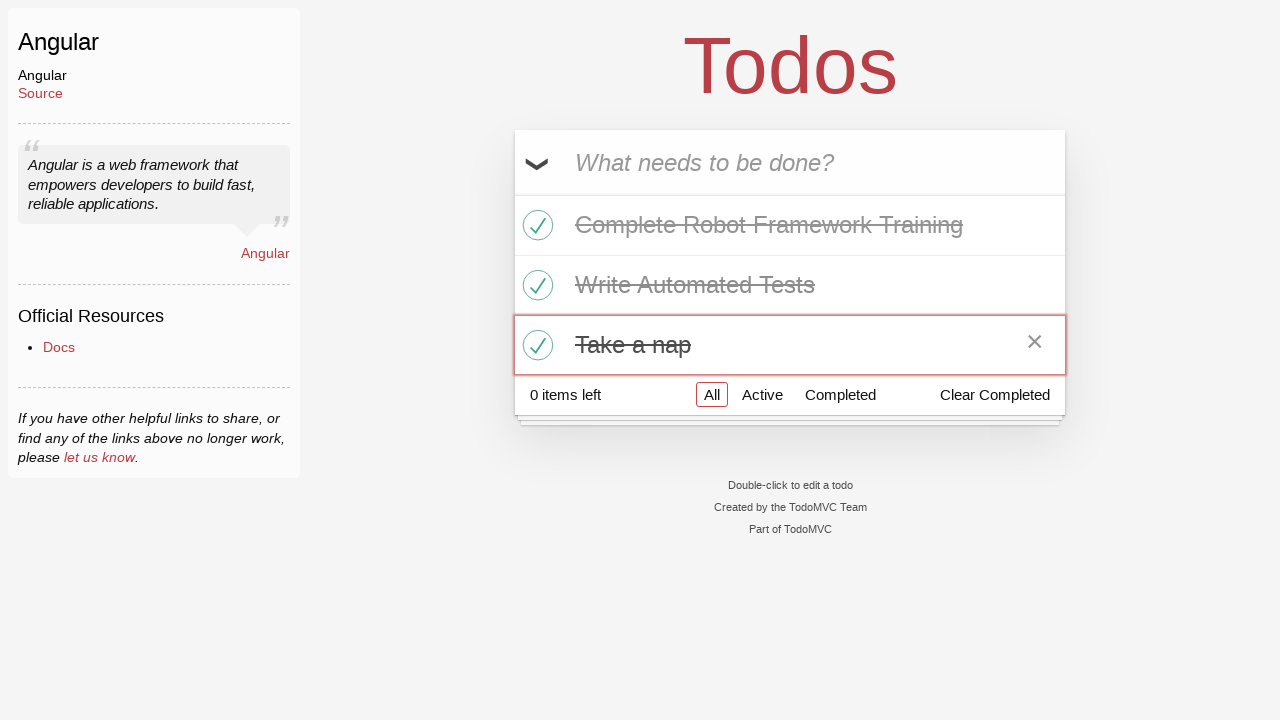

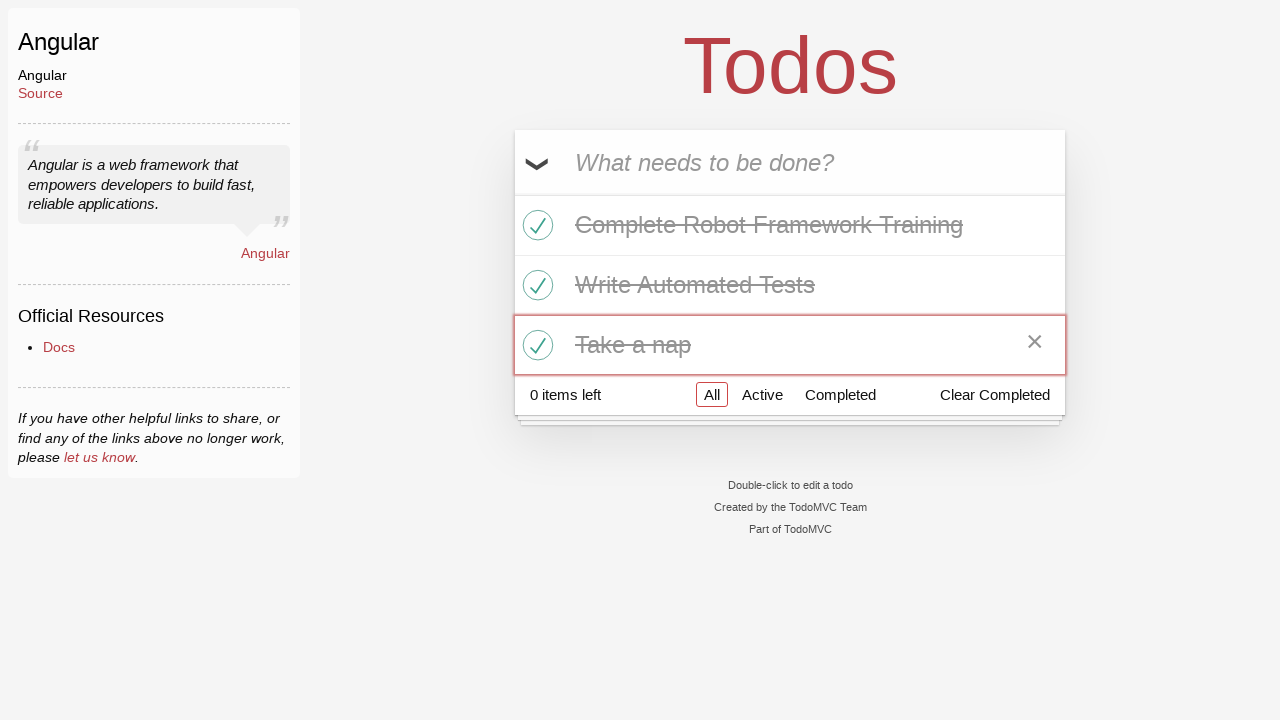